Tests registration form submission by filling required fields and verifying successful registration message

Starting URL: http://suninjuly.github.io/registration1.html

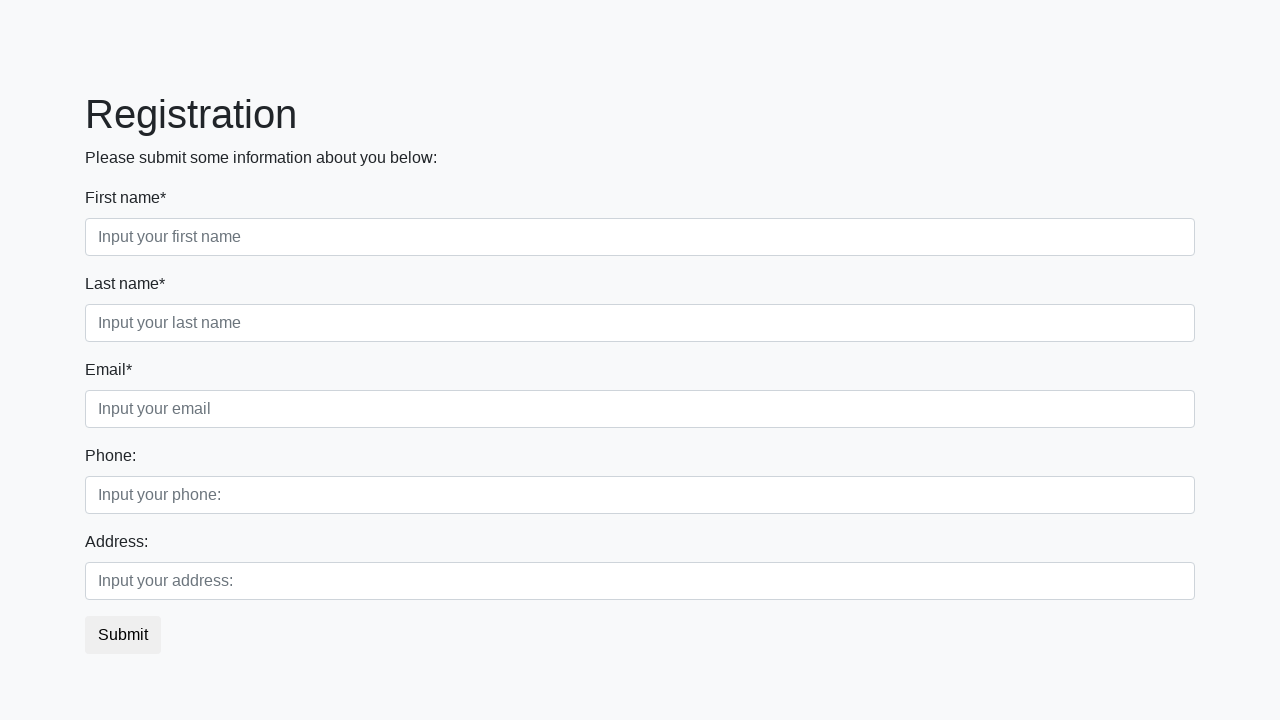

Filled first name field with 'John' on .form-control.first[required]
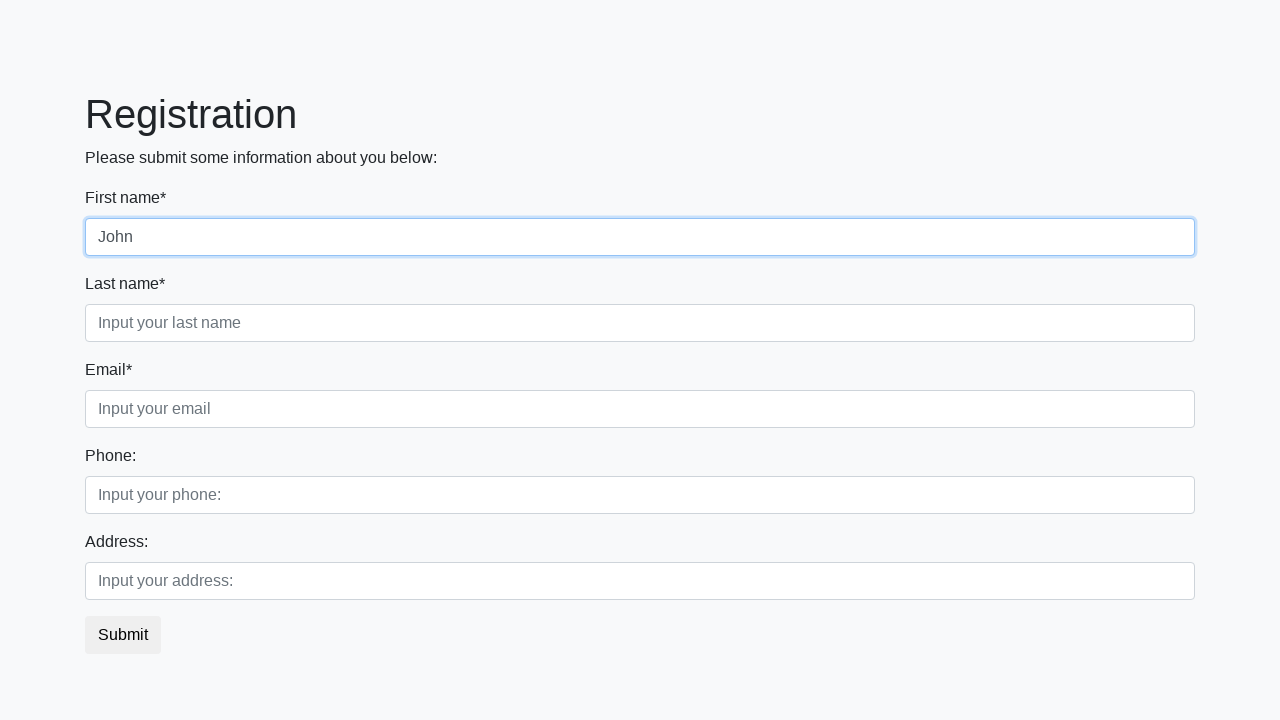

Filled last name field with 'Doe' on .form-control.second[required]
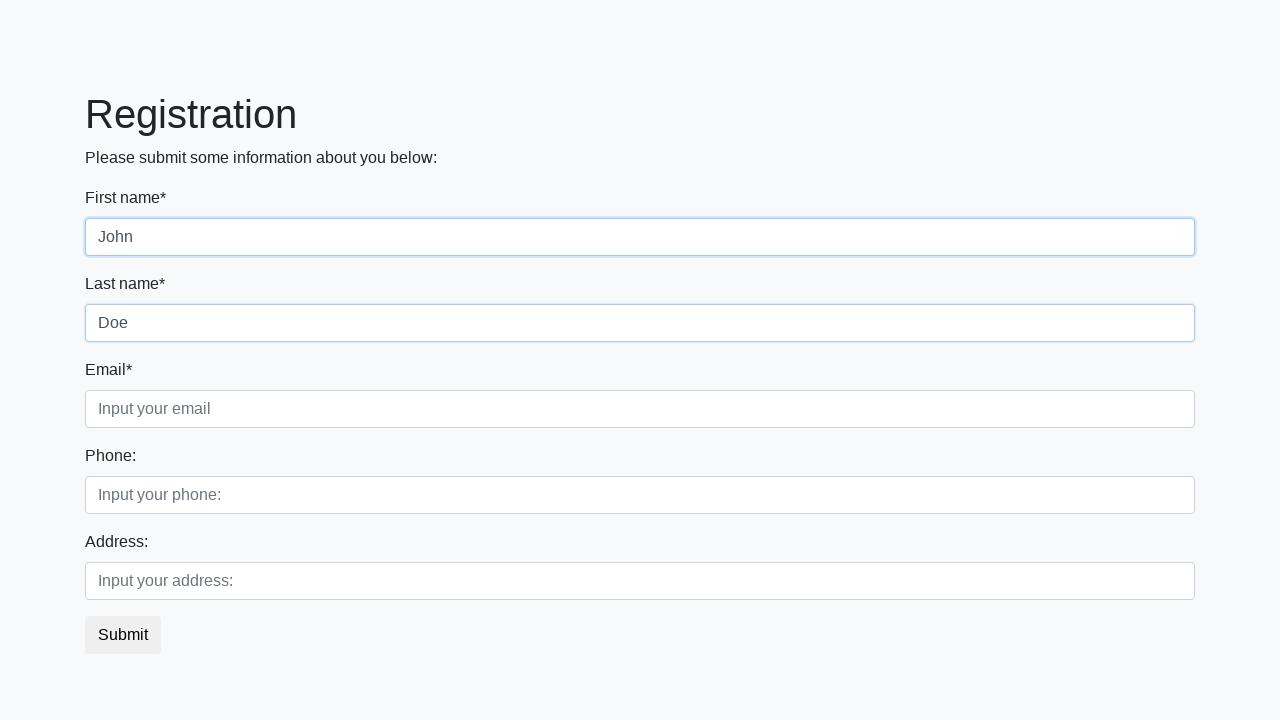

Filled email field with 'john.doe@example.com' on .form-control.third[required]
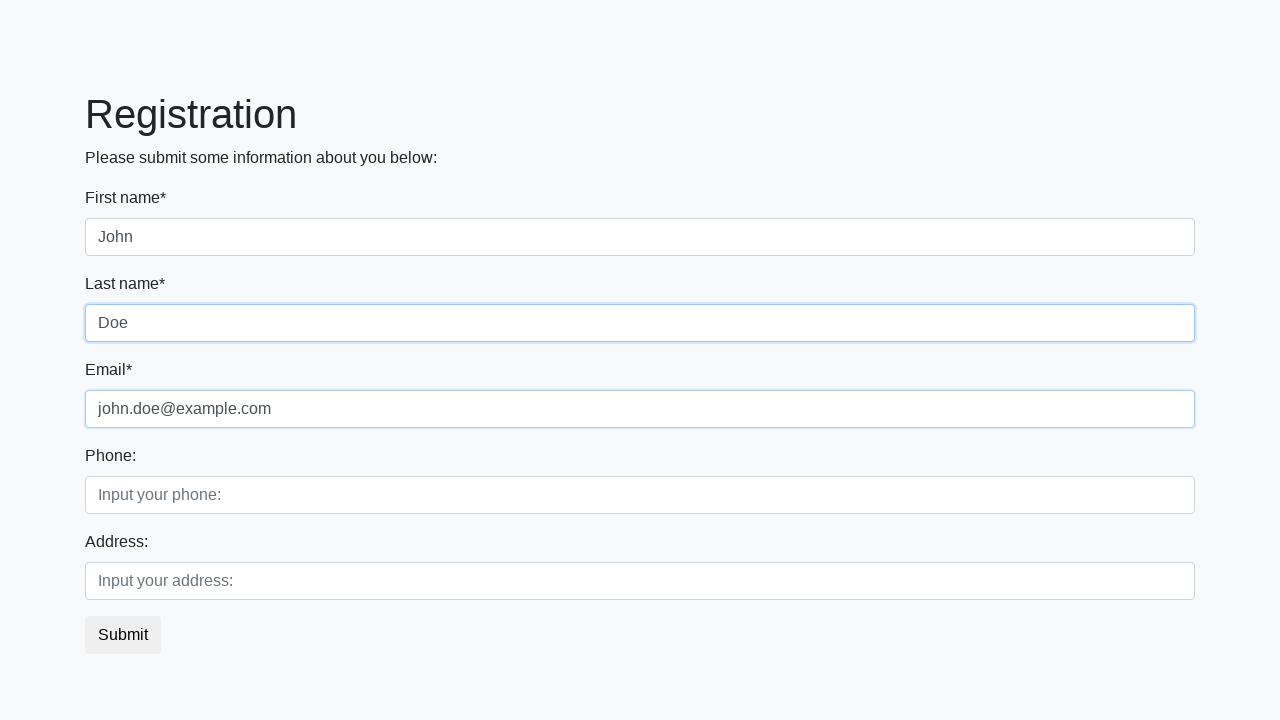

Clicked submit button to submit registration form at (123, 635) on button.btn
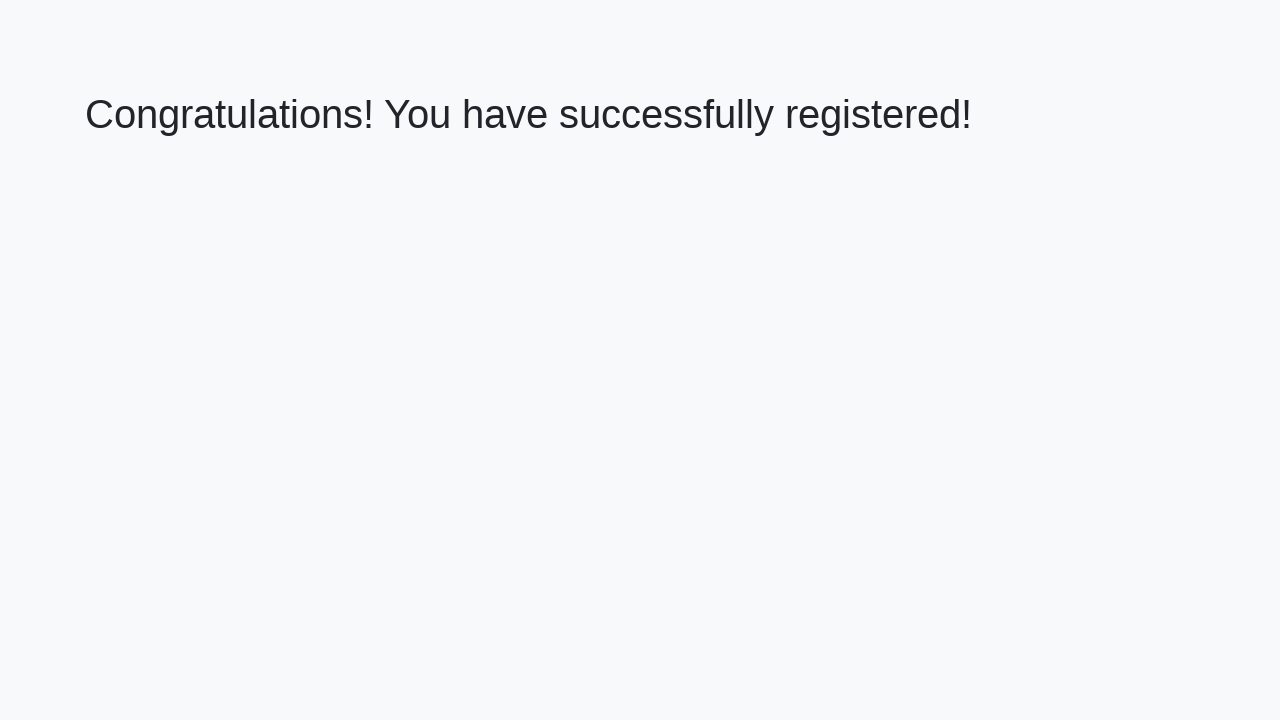

Success message heading loaded
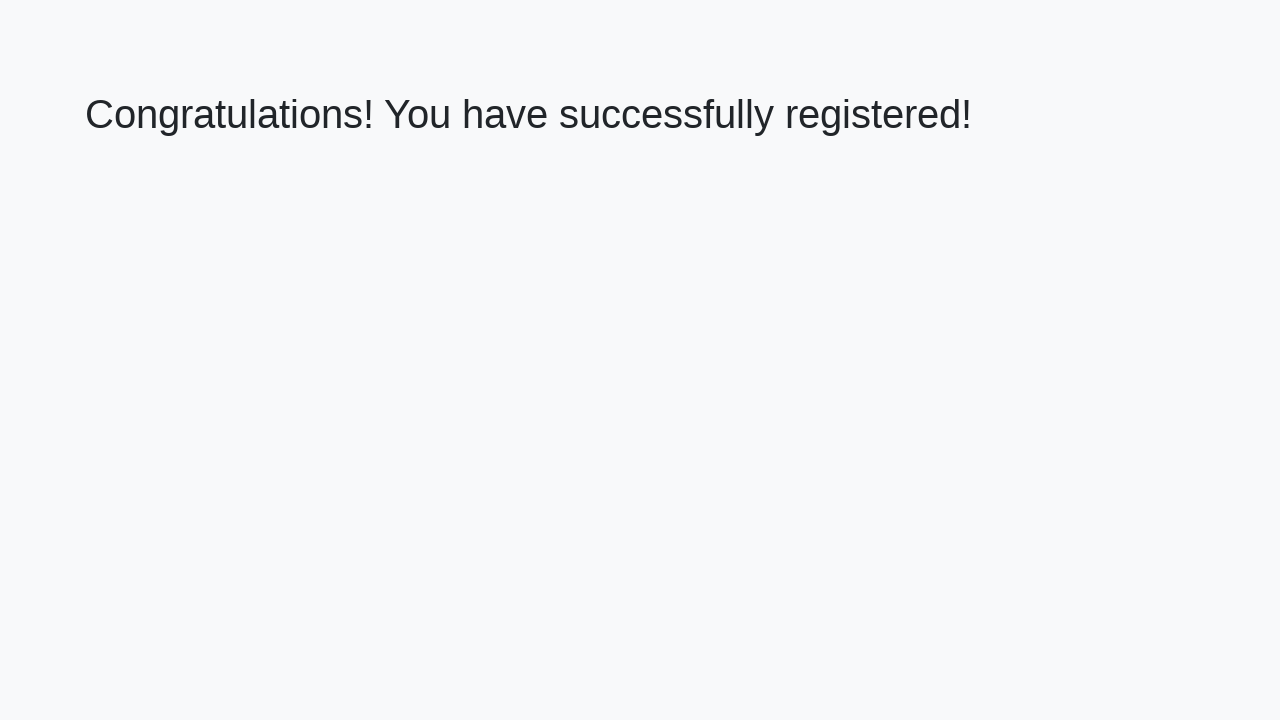

Retrieved success message text
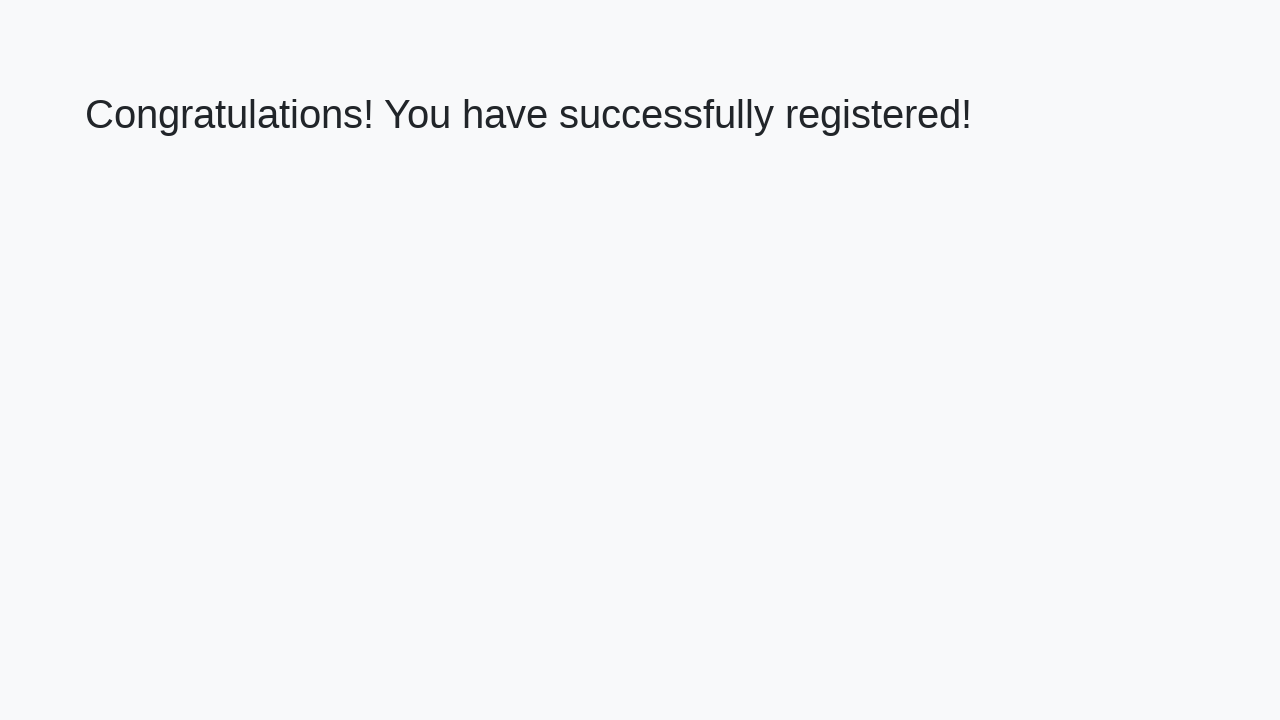

Verified success message: 'Congratulations! You have successfully registered!'
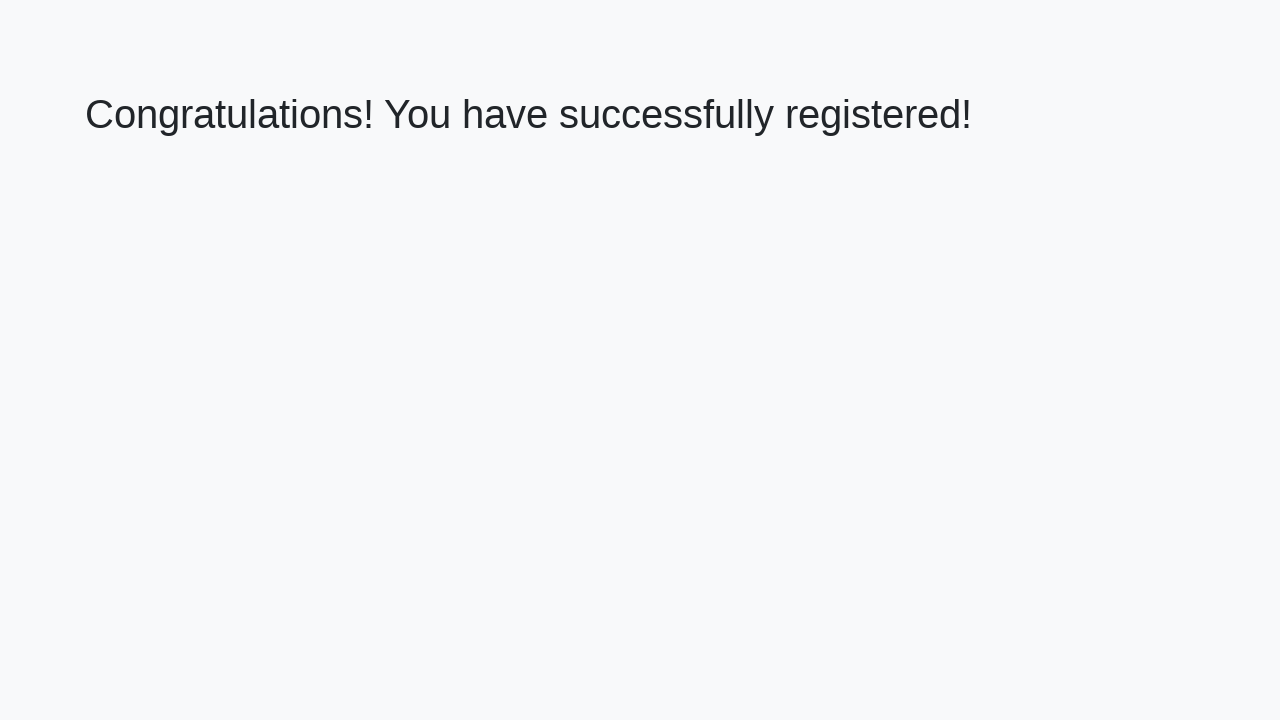

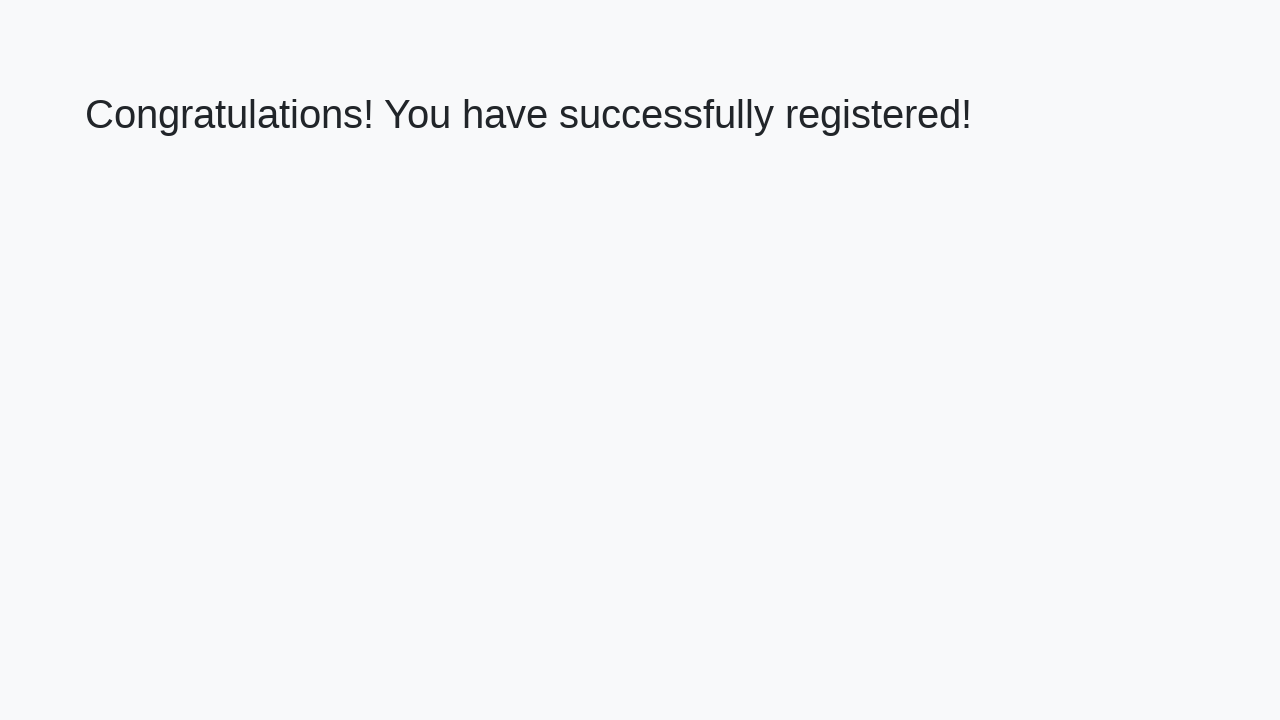